Tests jQuery Mask Plugin by entering unformatted data into a masked date input field and verifying it gets properly formatted with slashes.

Starting URL: https://igorescobar.github.io/jQuery-Mask-Plugin/

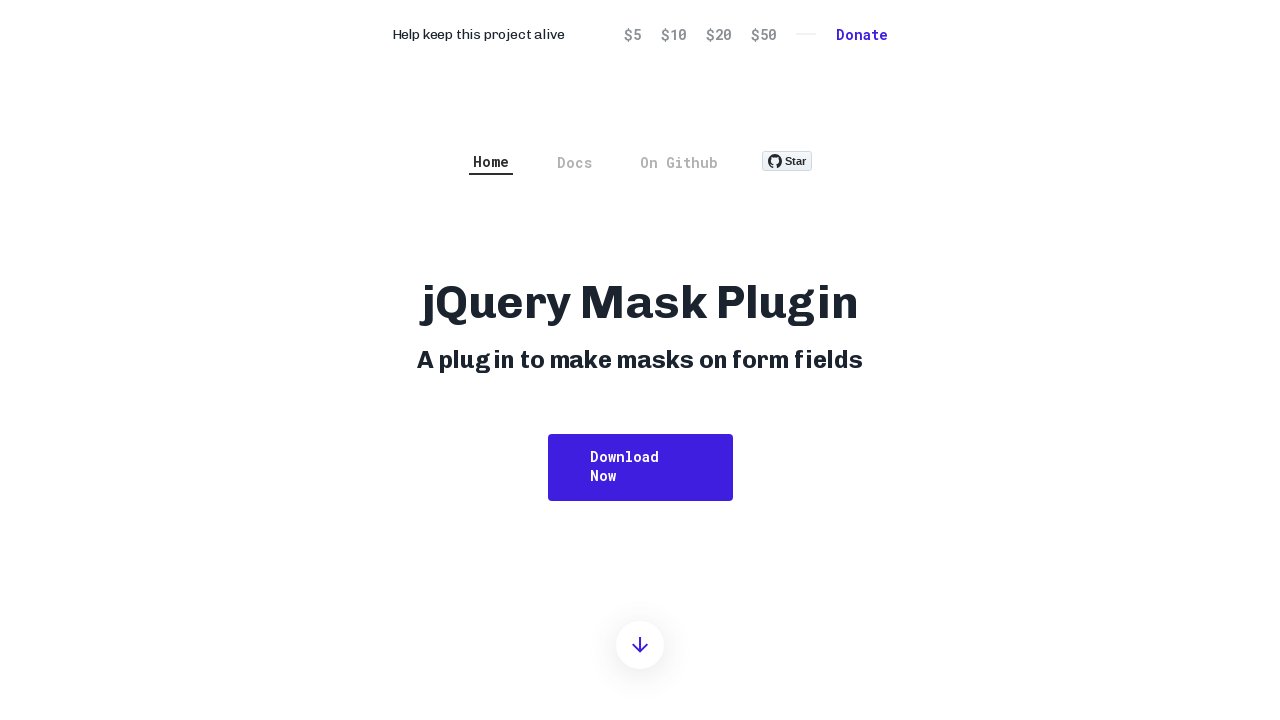

Filled date input field with unformatted date string '11112000' on #date
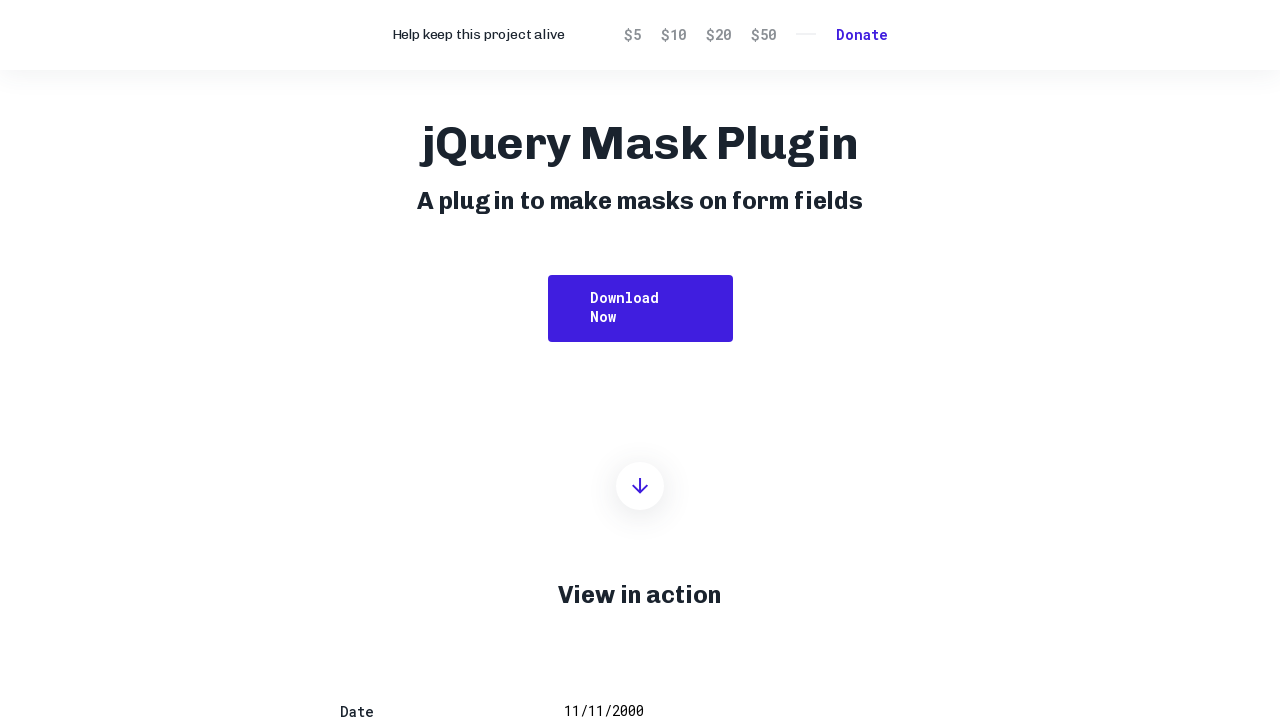

Verified that date input was properly formatted to '11/11/2000' with slashes by jQuery Mask Plugin
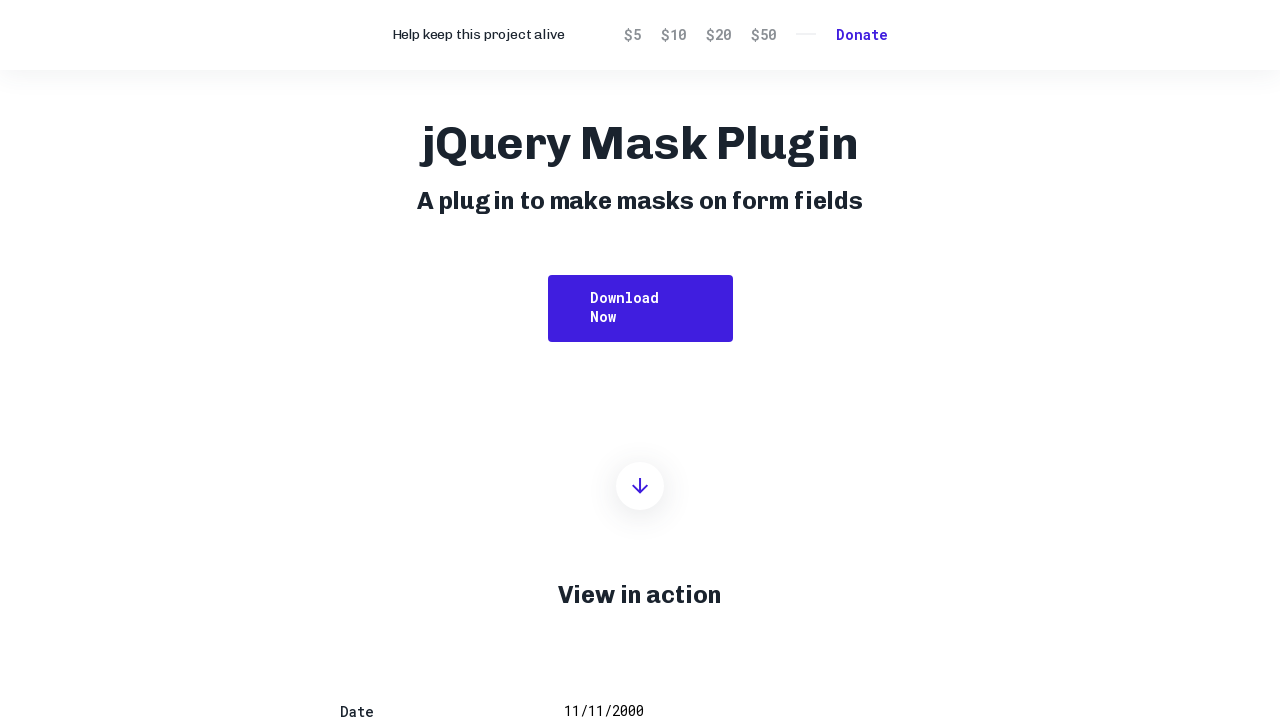

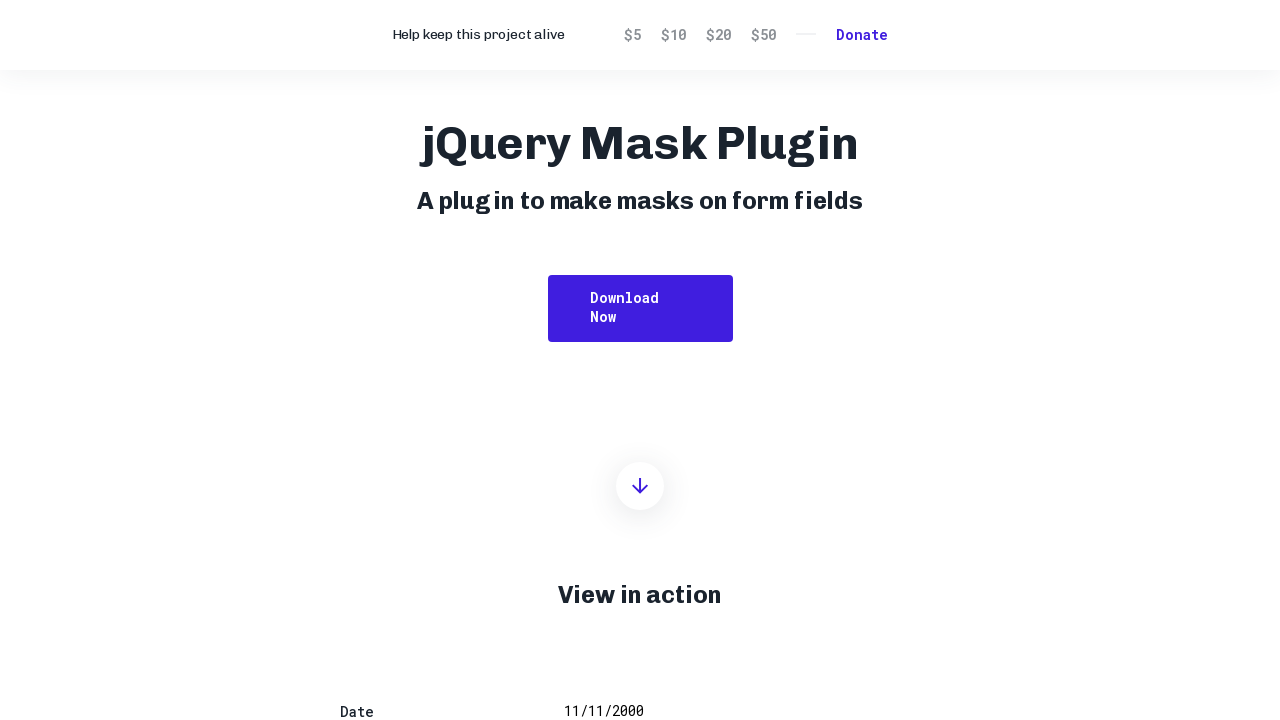